Completes a web form by filling in personal details, selecting radio buttons, checkboxes, dropdown, and submitting

Starting URL: https://formy-project.herokuapp.com/

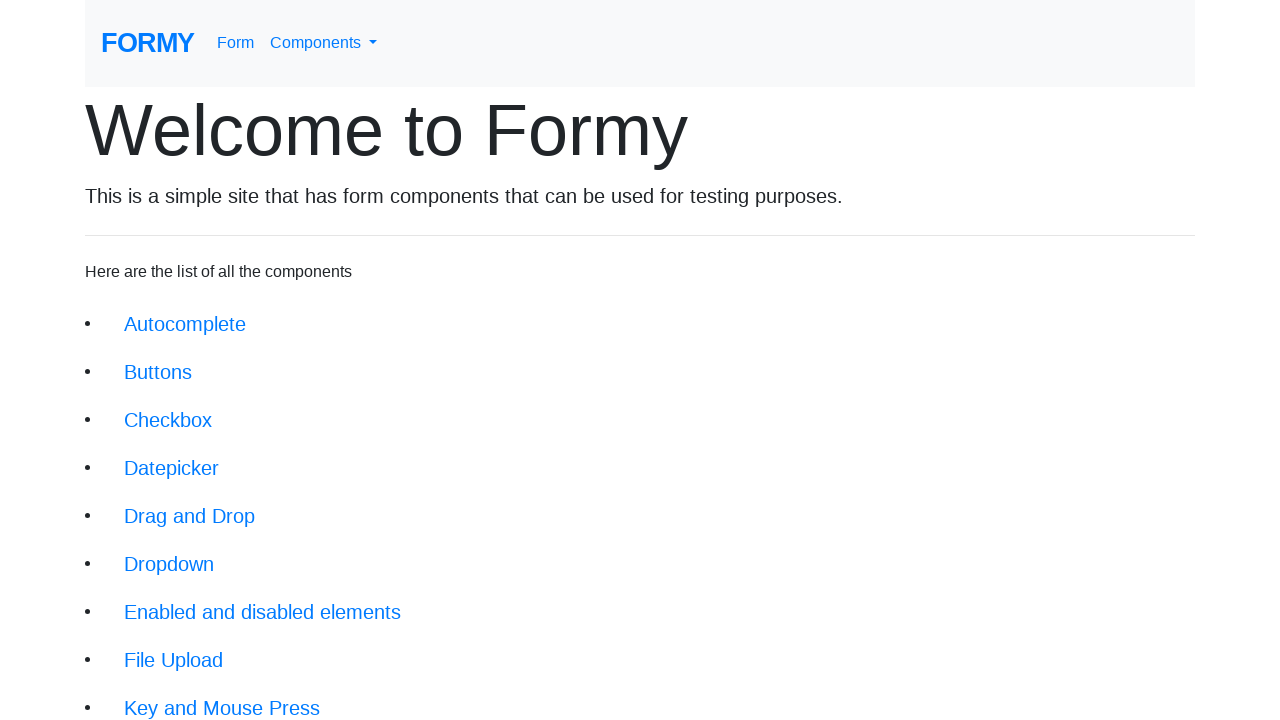

Clicked on form link to navigate to the form page at (216, 696) on xpath=//div/li/a[@href='/form']
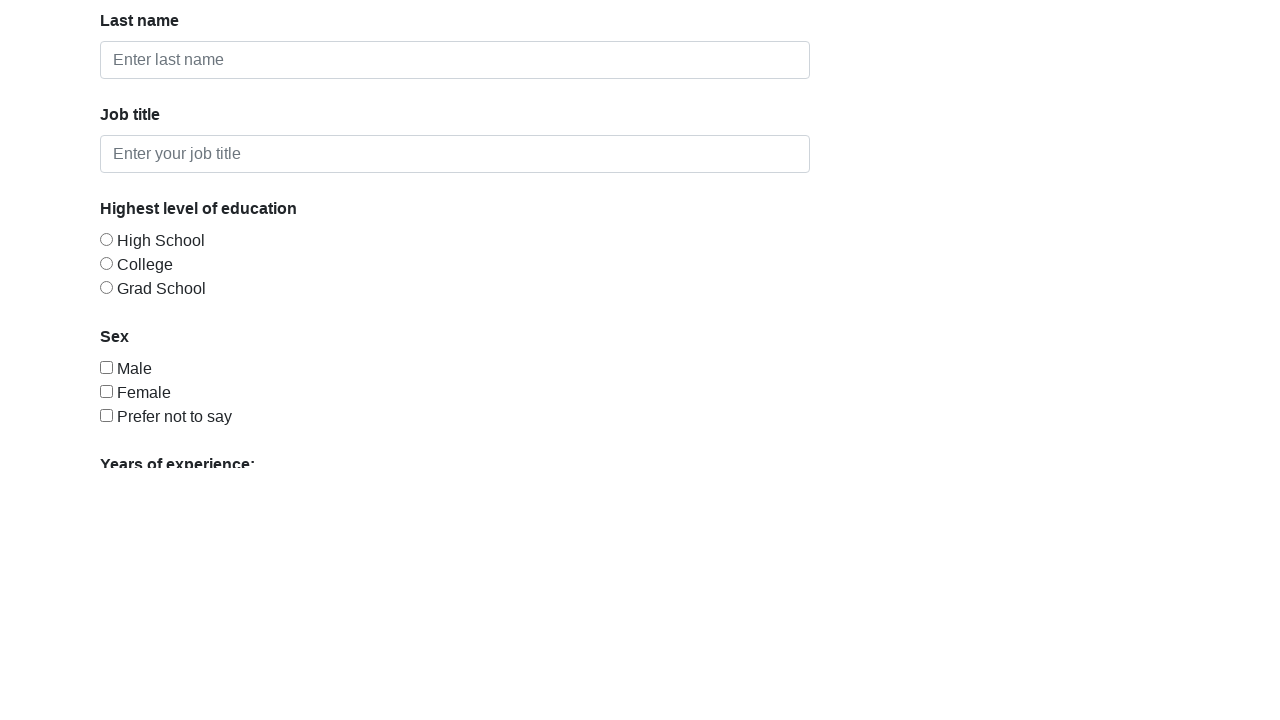

Filled in first name field with 'John' on #first-name
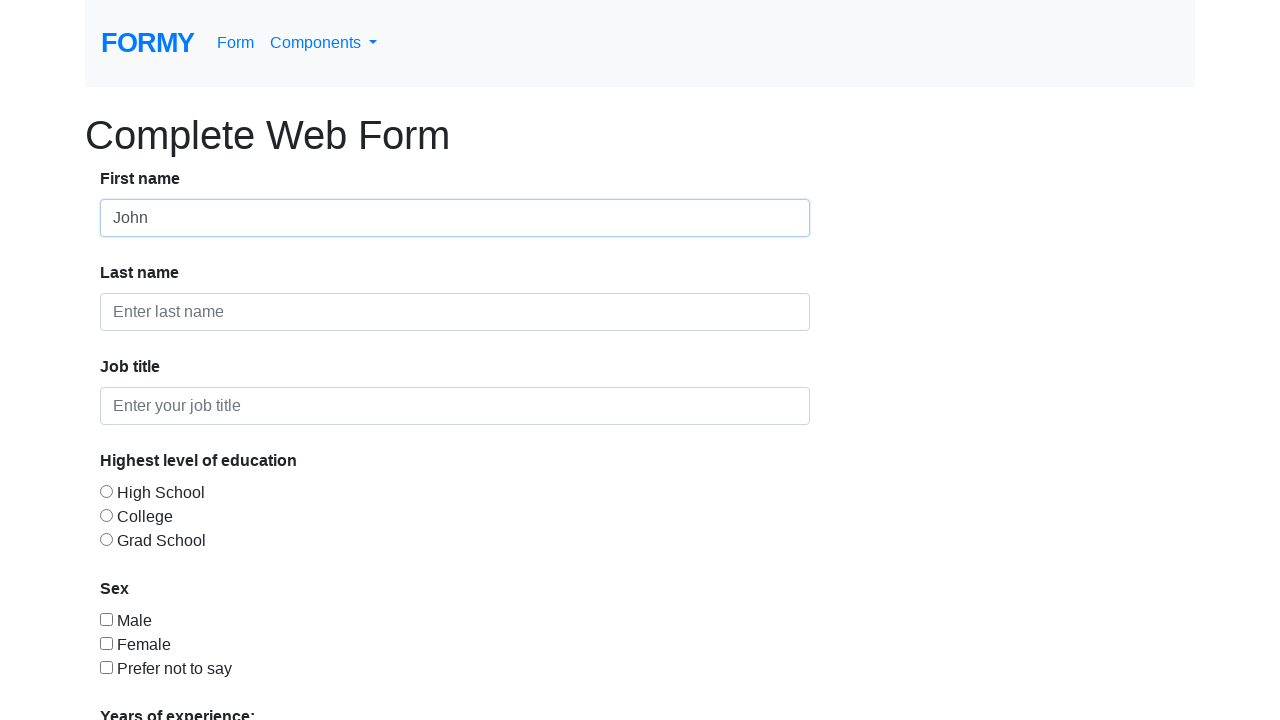

Filled in last name field with 'Doe' on #last-name
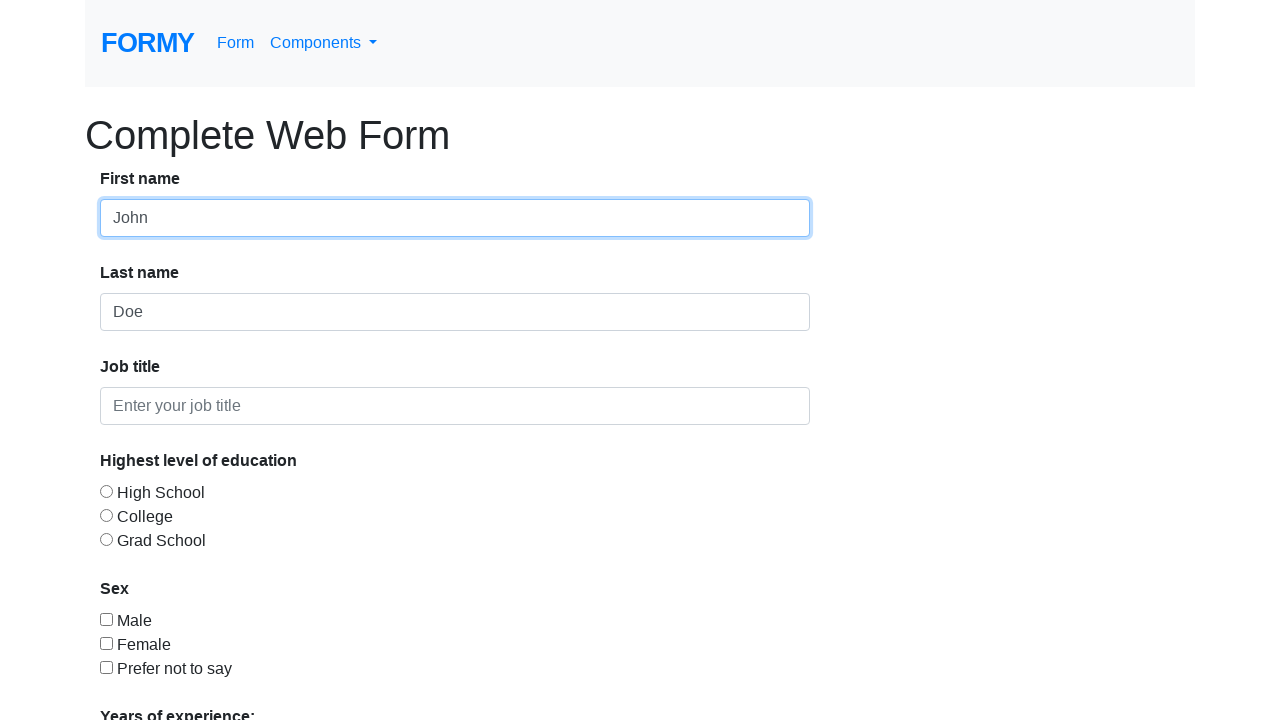

Filled in job title field with 'Unemployed' on #job-title
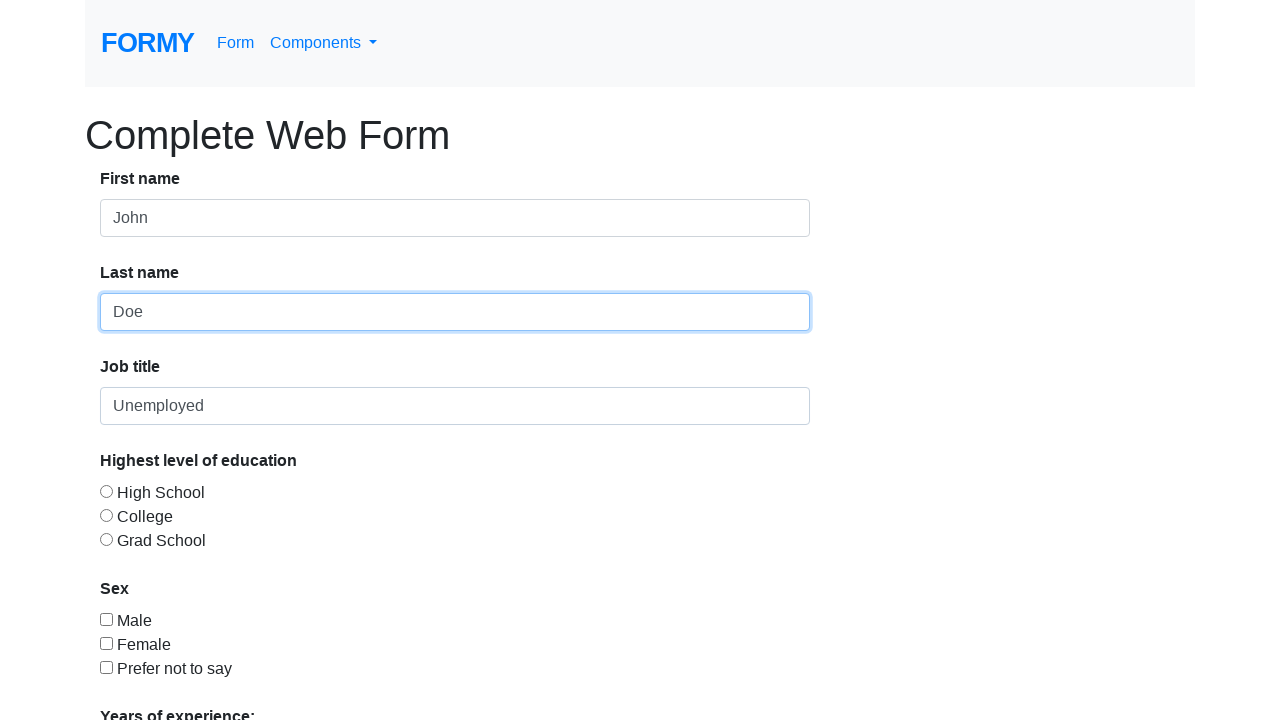

Selected radio button option 3 at (106, 539) on #radio-button-3
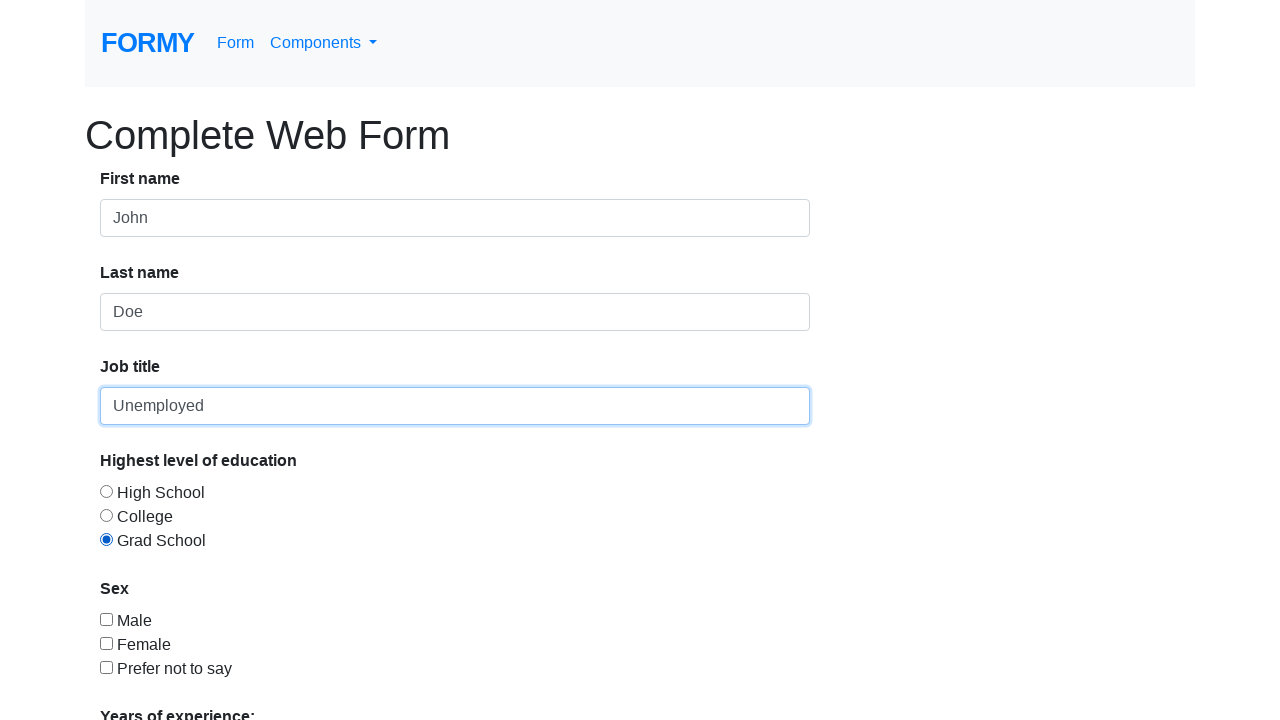

Checked checkbox option 3 at (106, 667) on #checkbox-3
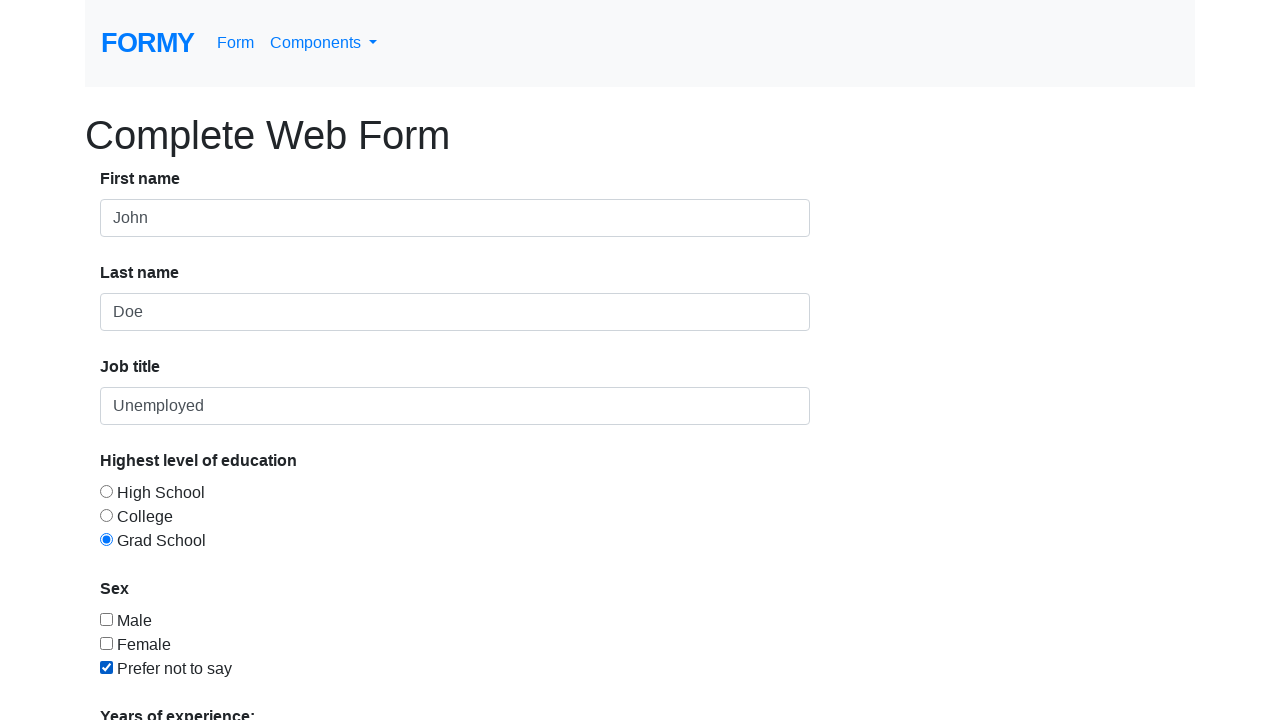

Selected dropdown menu option with value '1' on #select-menu
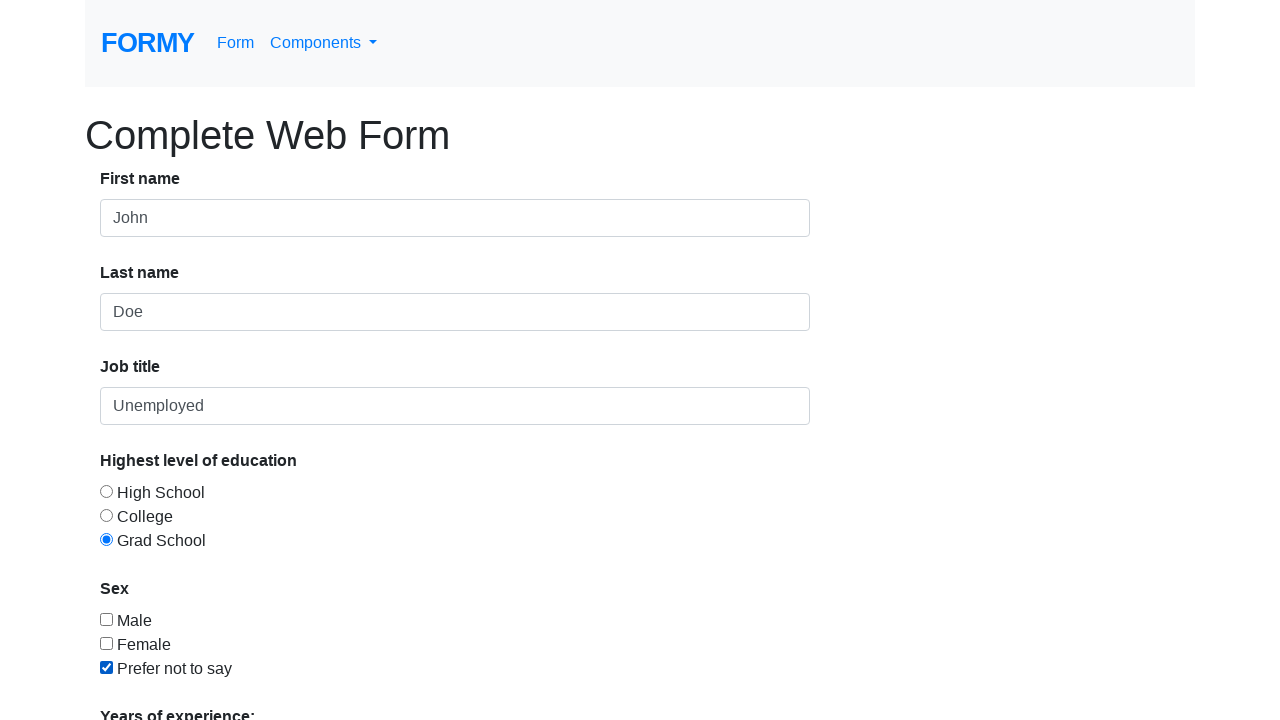

Clicked submit link to submit the form at (148, 680) on xpath=//div/a[@href='/thanks']
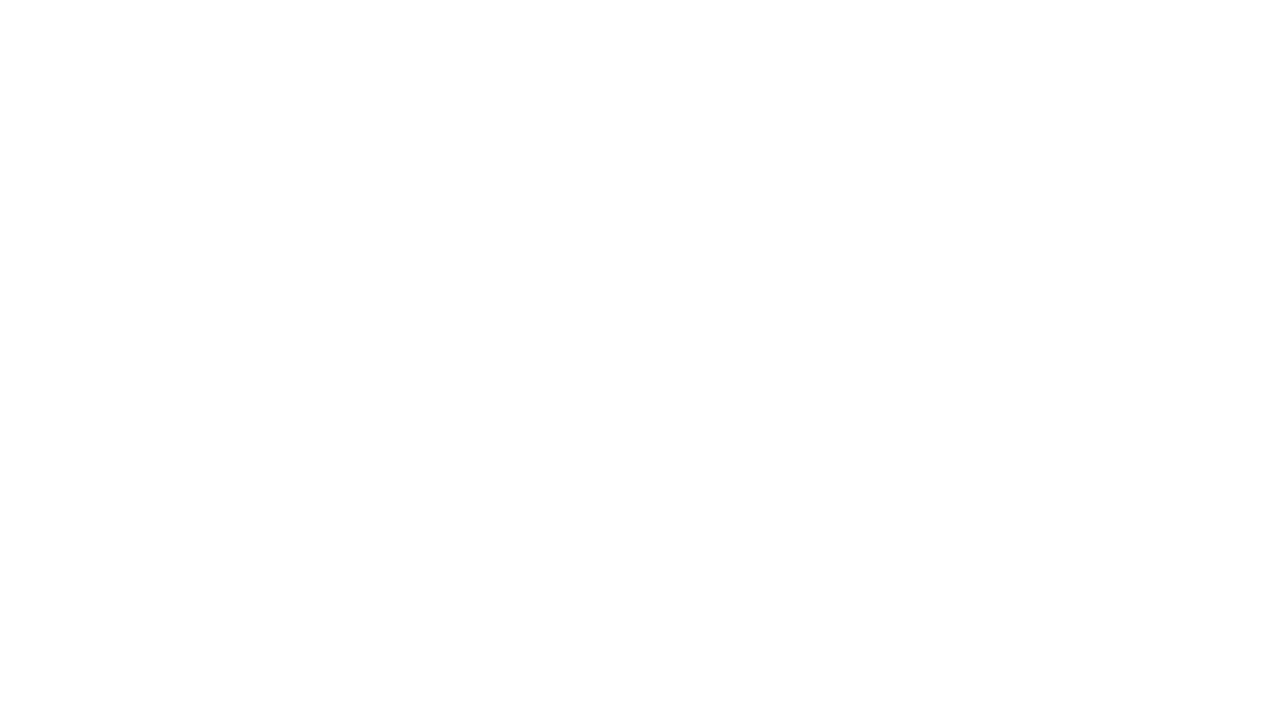

Form submission successful - success message displayed
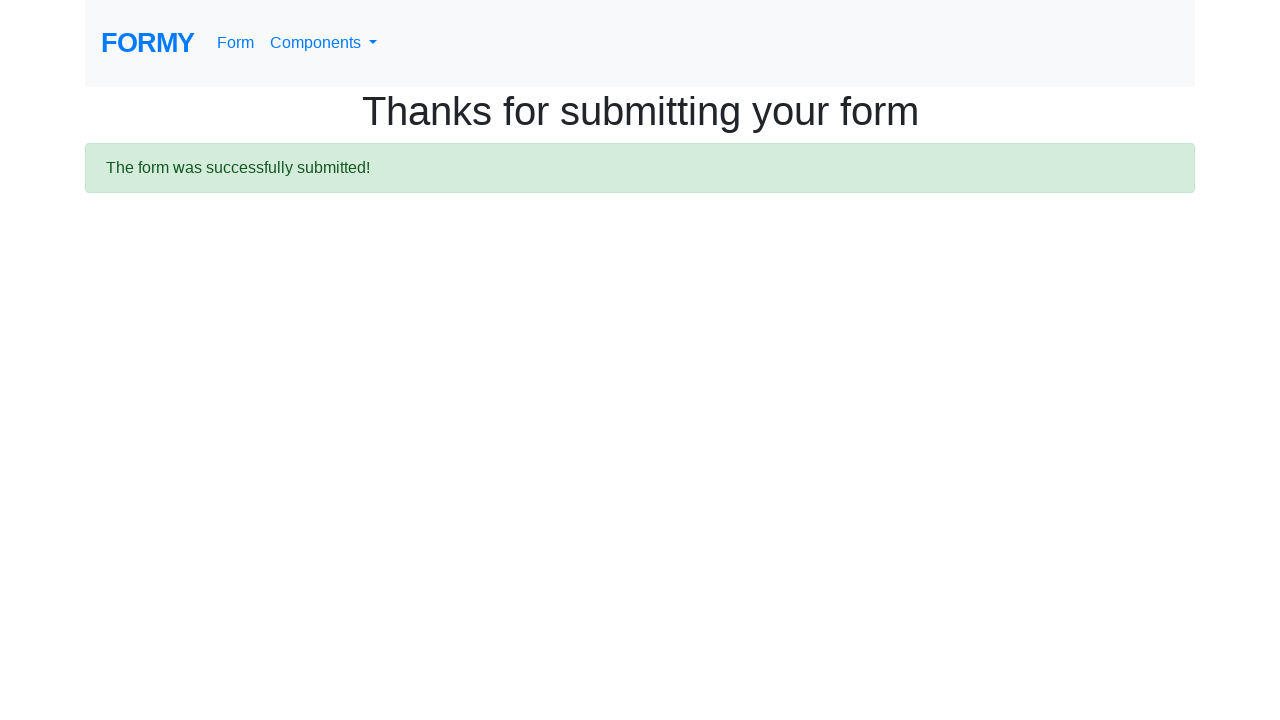

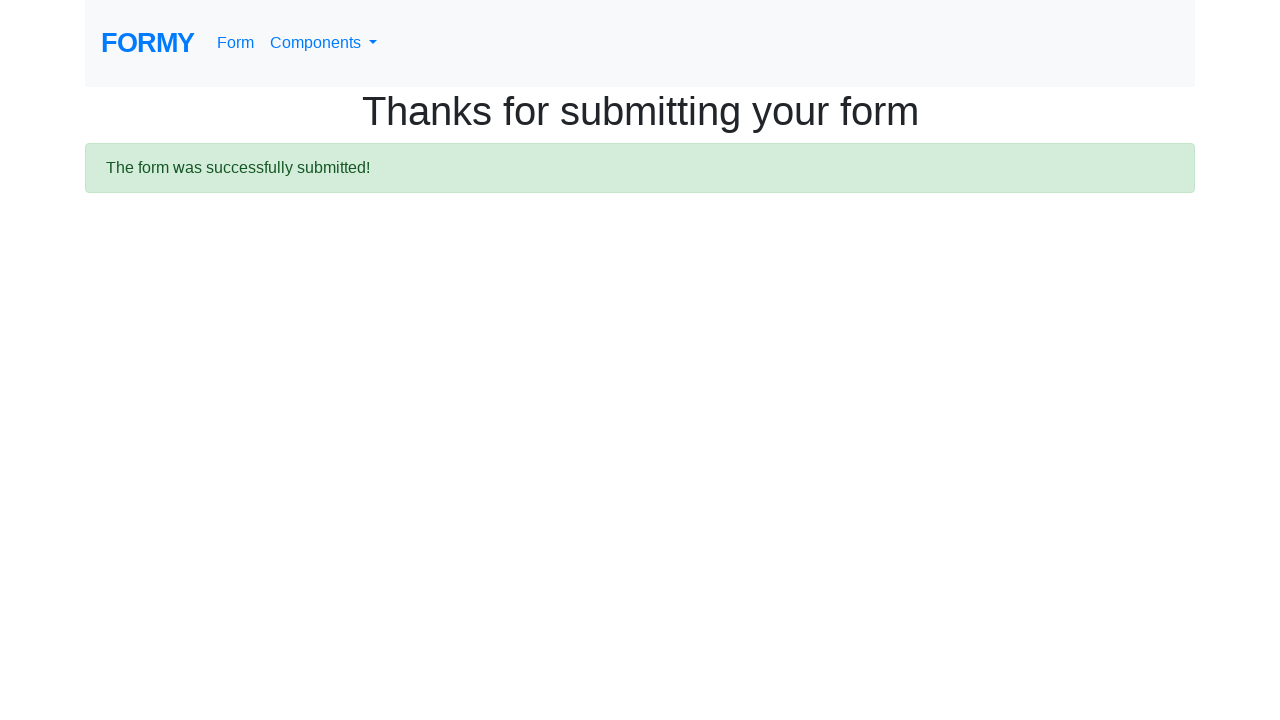